Tests an explicit wait scenario by waiting for a price to change to $100, then clicking a book button, calculating a mathematical formula based on a displayed value, and submitting the answer

Starting URL: http://suninjuly.github.io/explicit_wait2.html

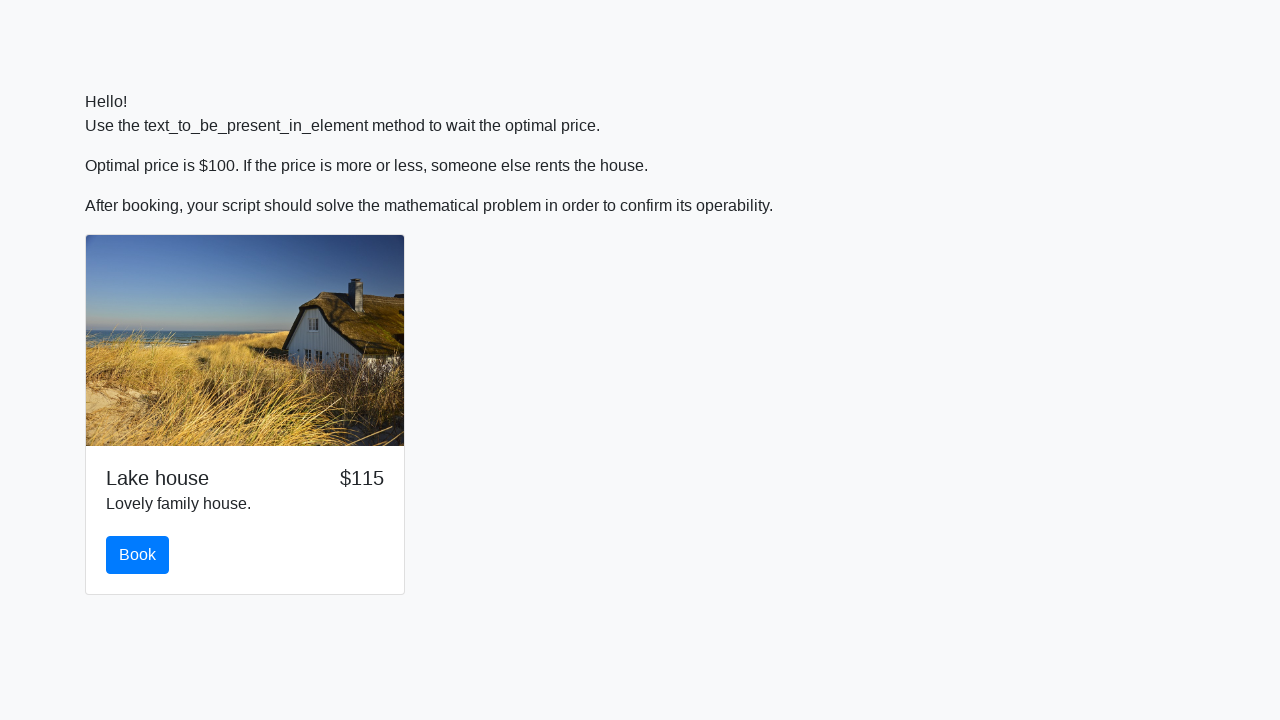

Waited for price to change to $100
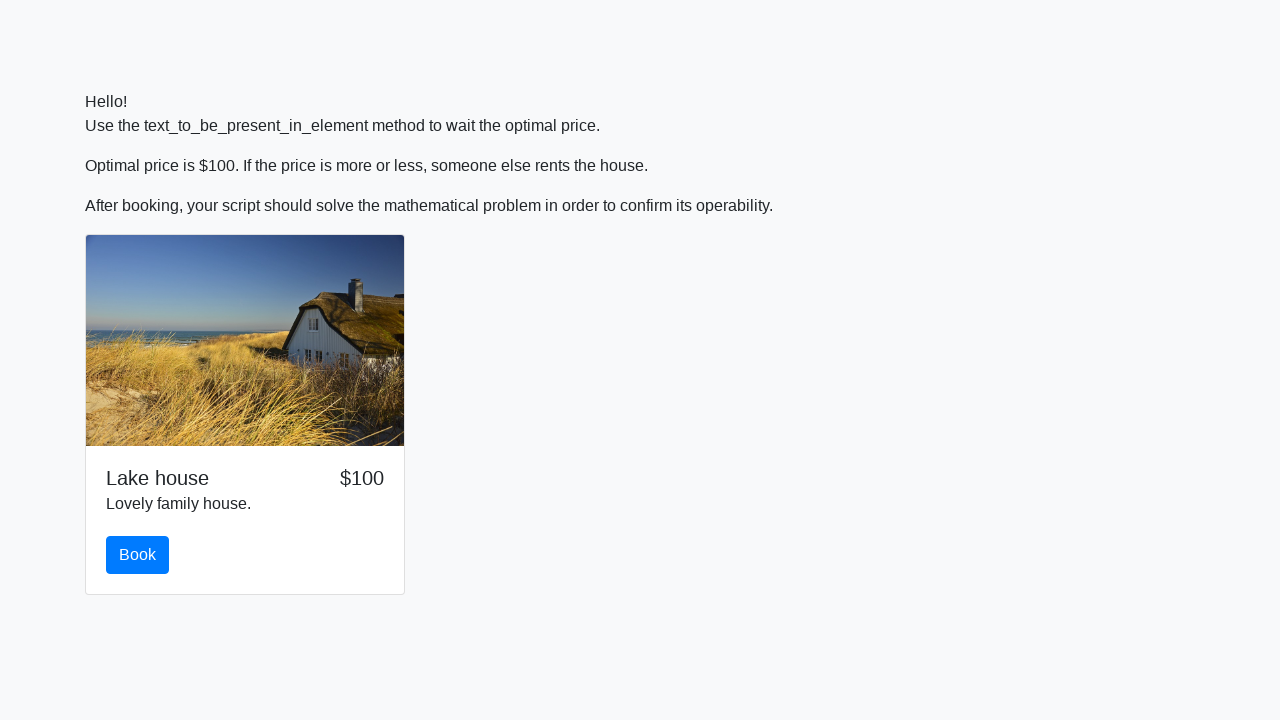

Clicked the book button at (138, 555) on #book
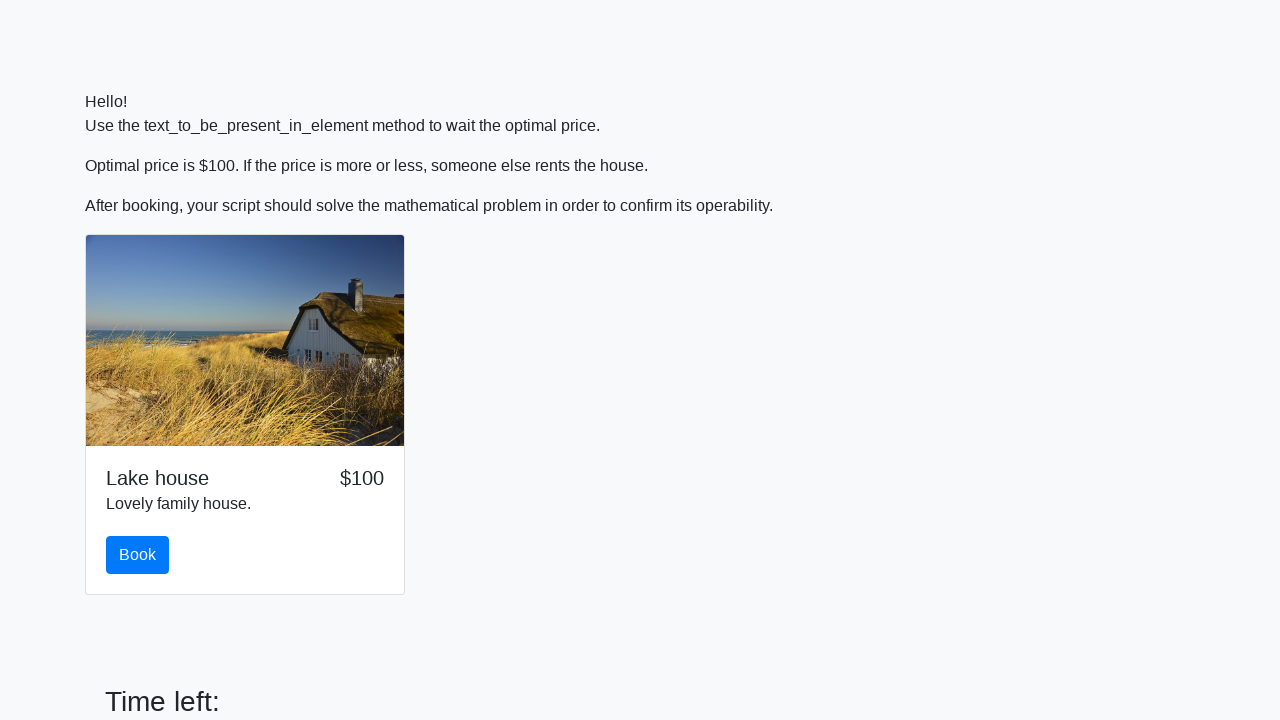

Retrieved input value from the page
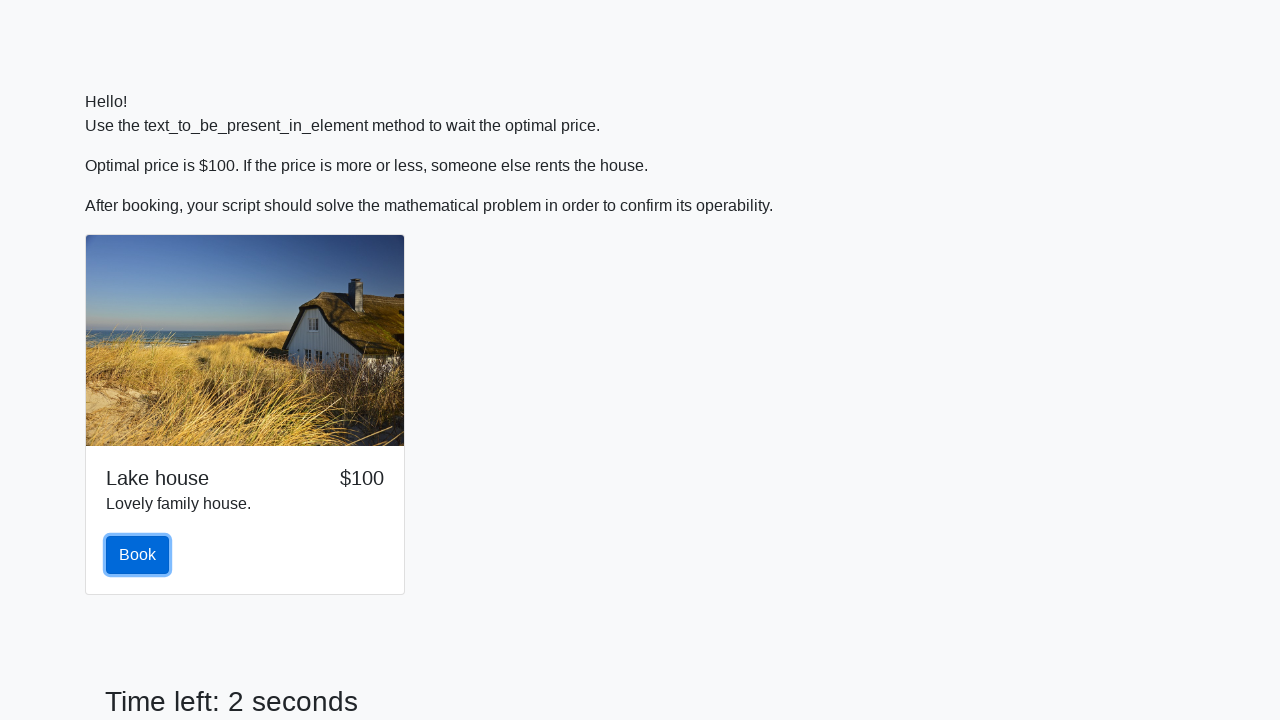

Calculated answer using formula: log(abs(12 * sin(277))) = 1.8193830285868426
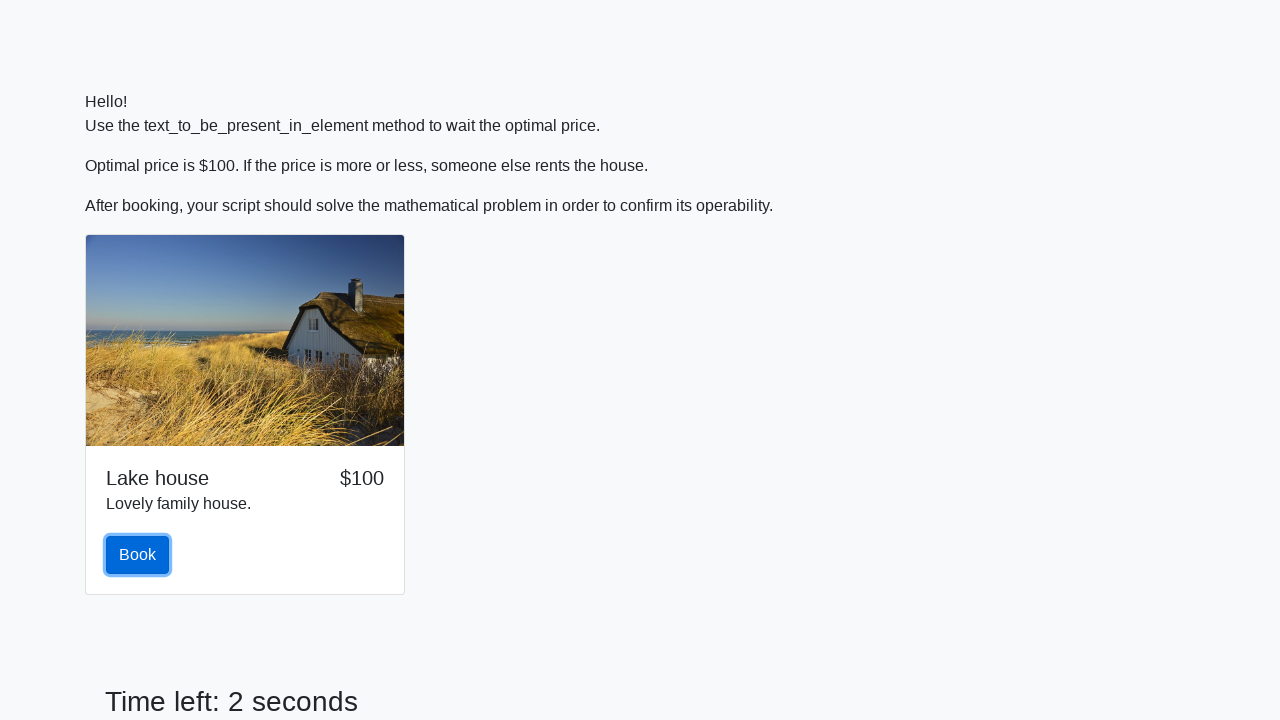

Filled answer field with calculated value: 1.8193830285868426 on #answer
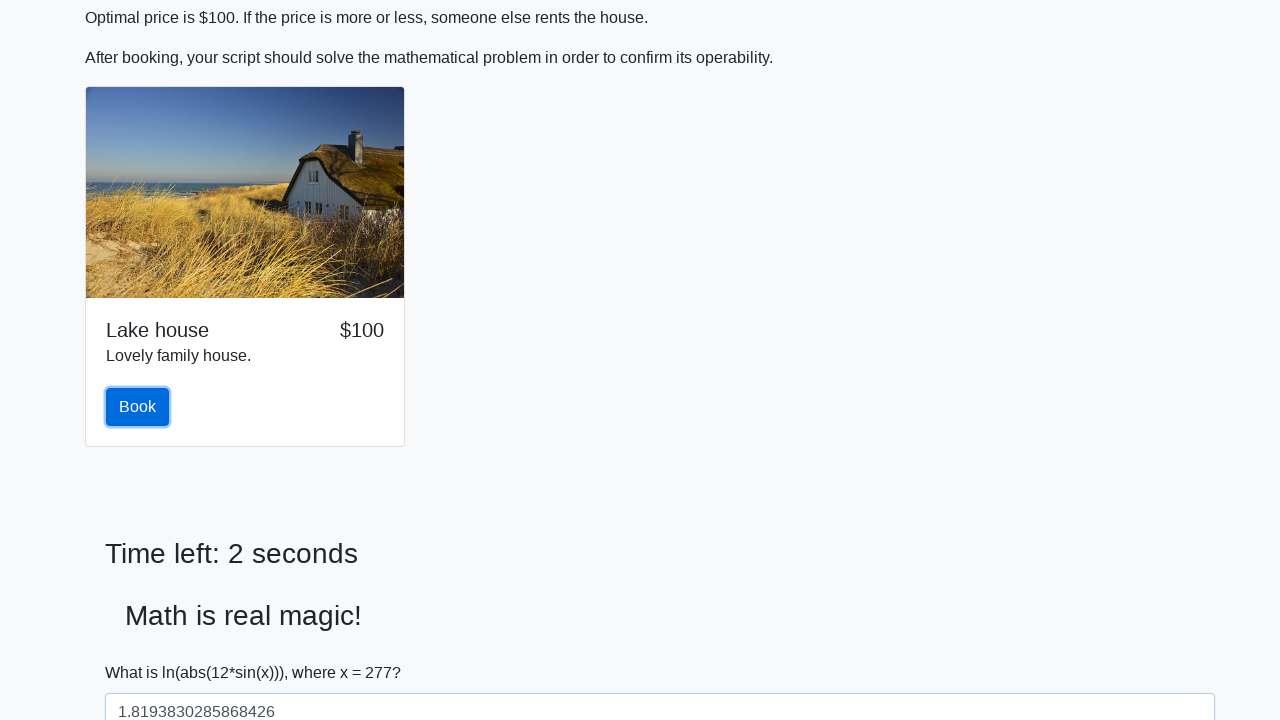

Clicked the solve button to submit the answer at (143, 651) on #solve
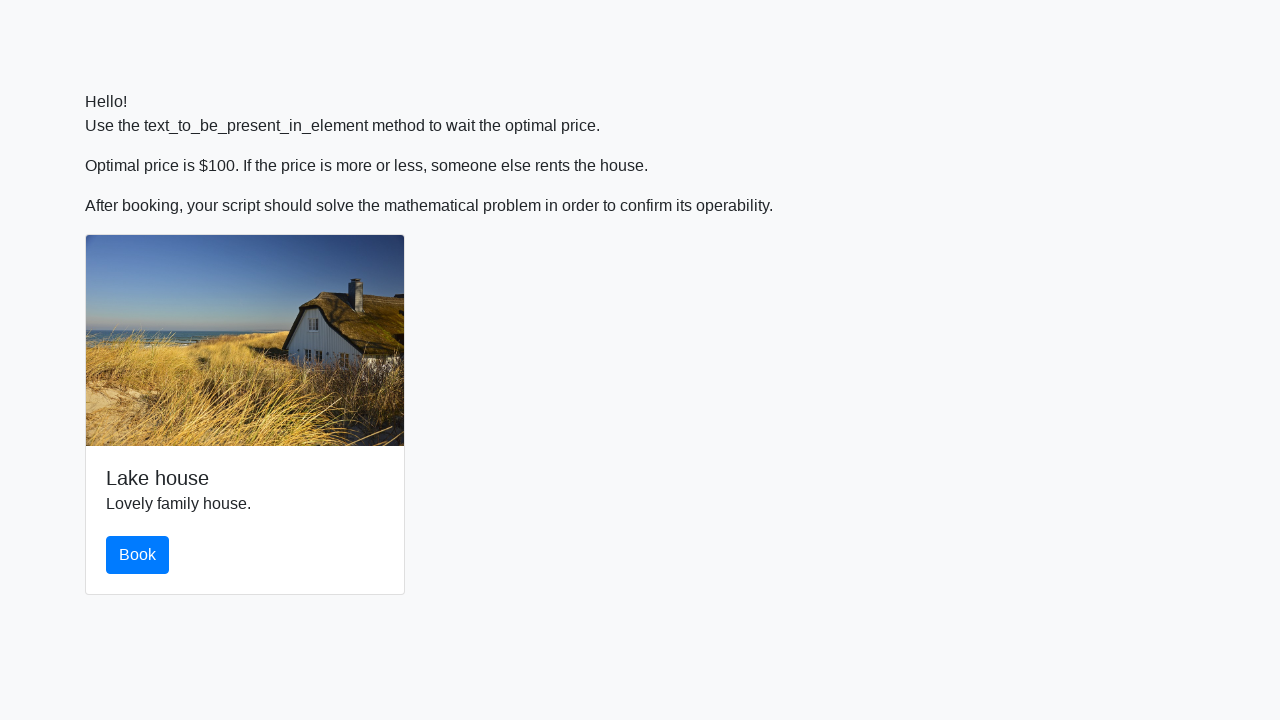

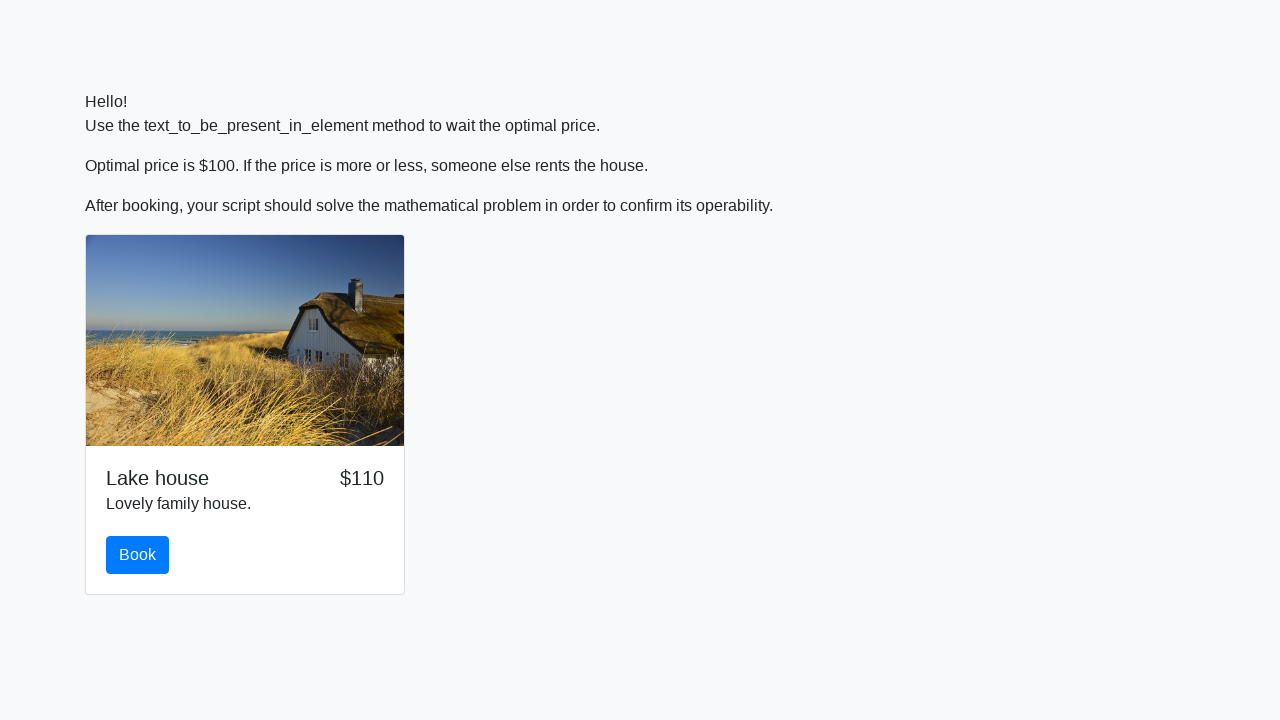